Verifies that the product description subtitle is correctly displayed on the Samsung Galaxy S6 product detail page

Starting URL: https://www.demoblaze.com/index.html

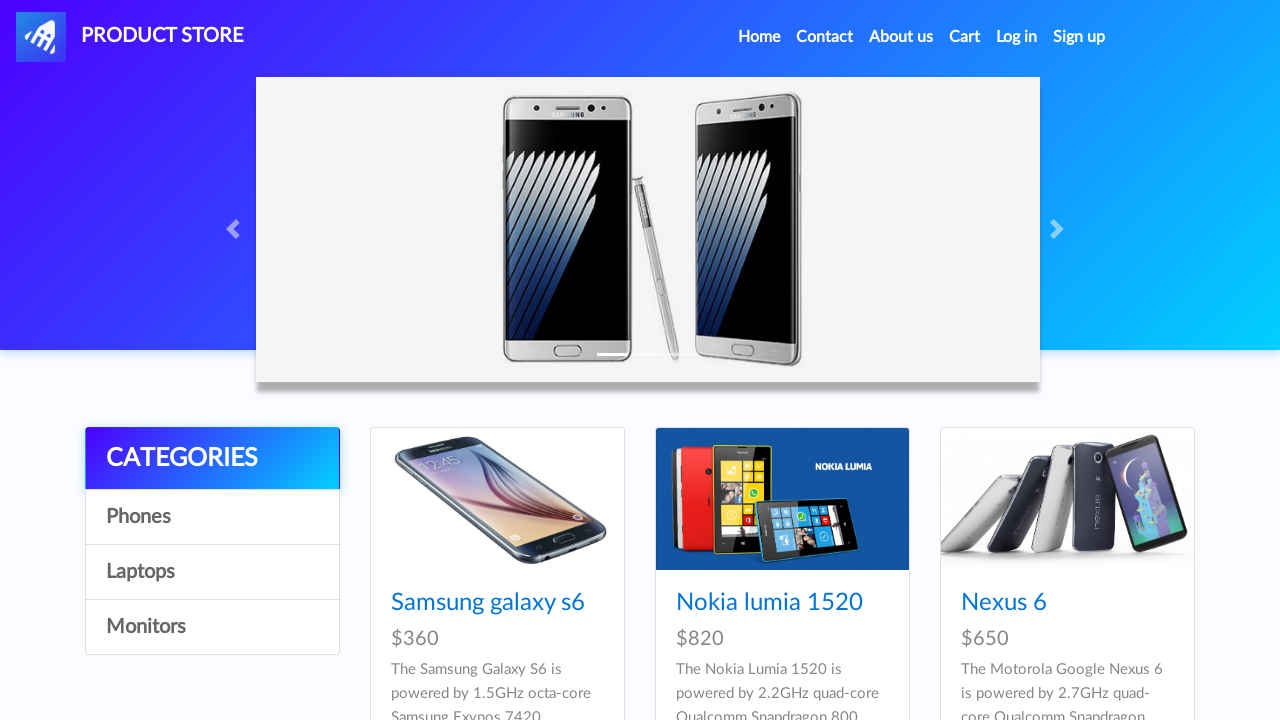

Clicked on Samsung Galaxy S6 product link at (488, 603) on xpath=//a[contains(text(),'Samsung galaxy s6')]
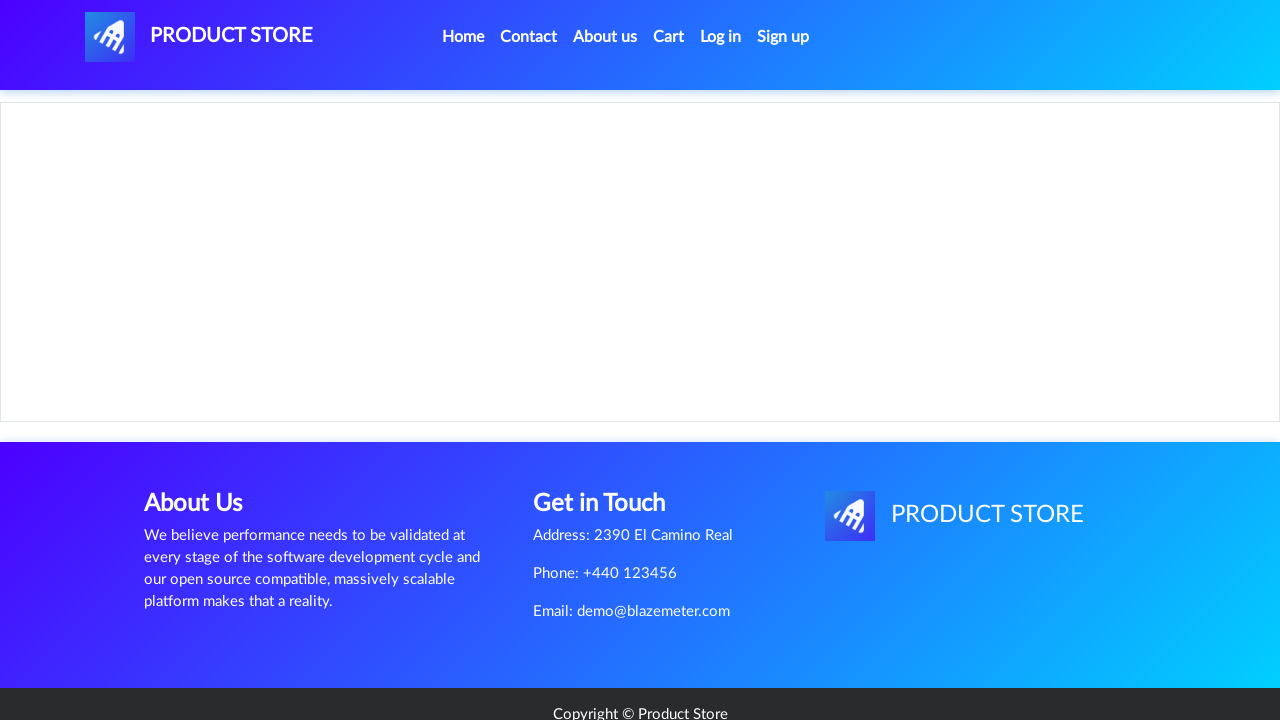

Product detail page loaded and more-information section appeared
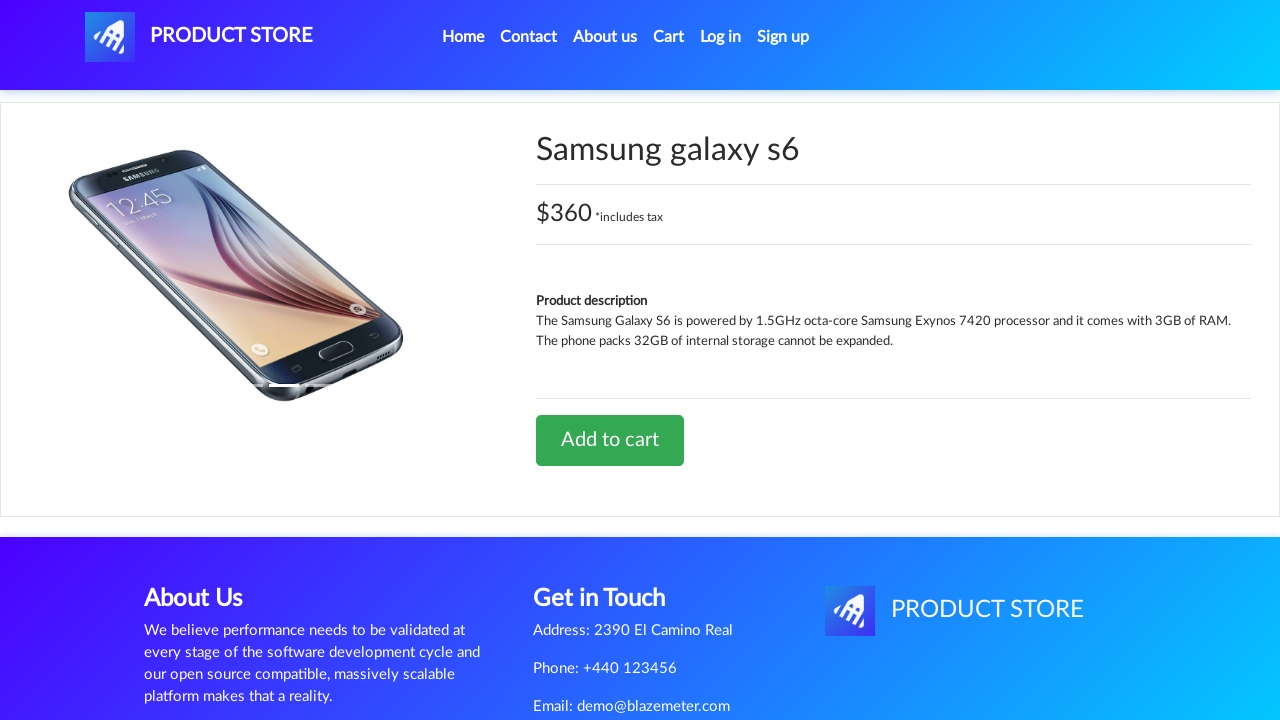

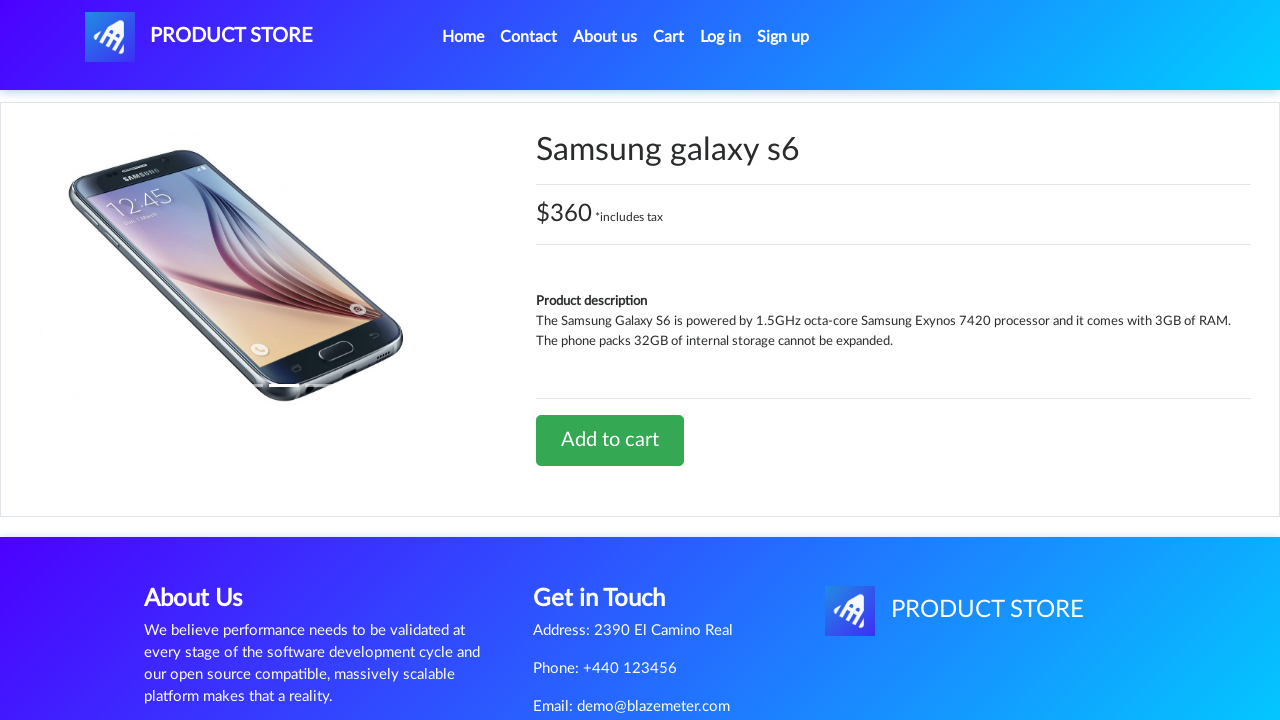